Fills in name and age fields in the feedback form, submits it, and verifies the submitted data is displayed correctly in the confirmation dialog.

Starting URL: https://uljanovs.github.io/site/tasks/provide_feedback

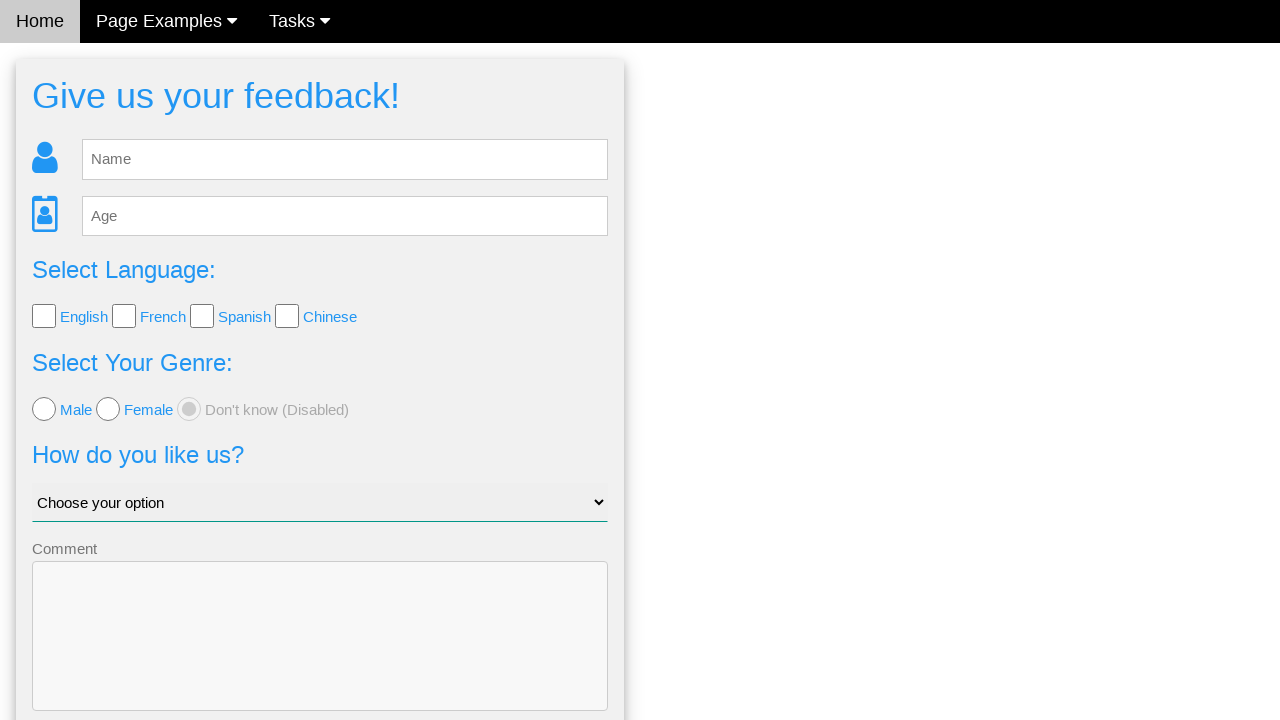

Filled name field with 'Marcus' on #fb_name
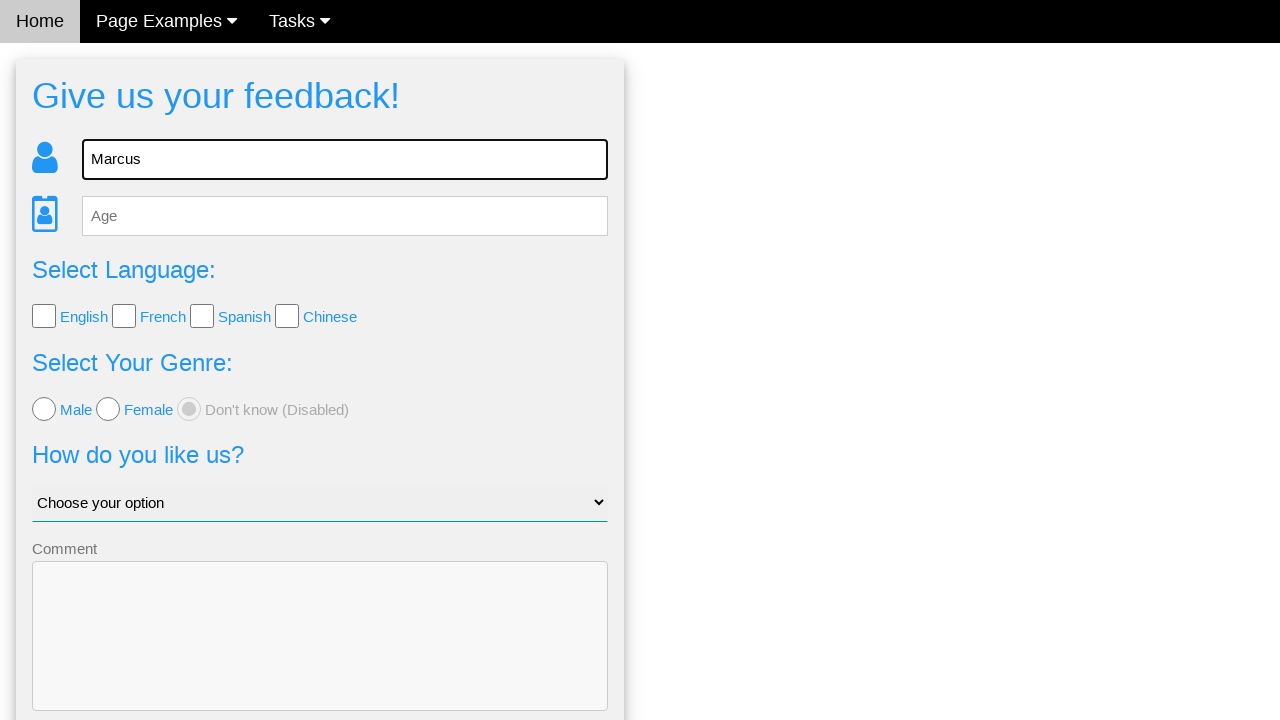

Filled age field with '28' on #fb_age
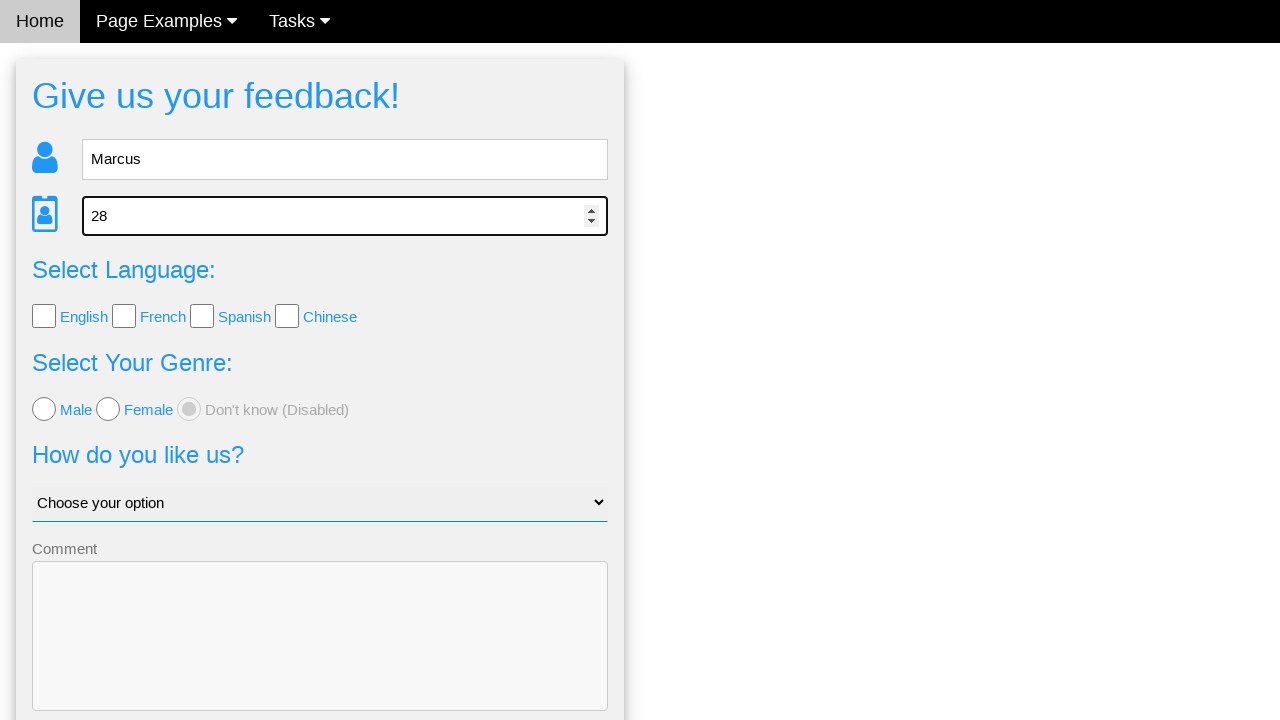

Clicked send button to submit feedback form at (320, 656) on #fb_form > form > button
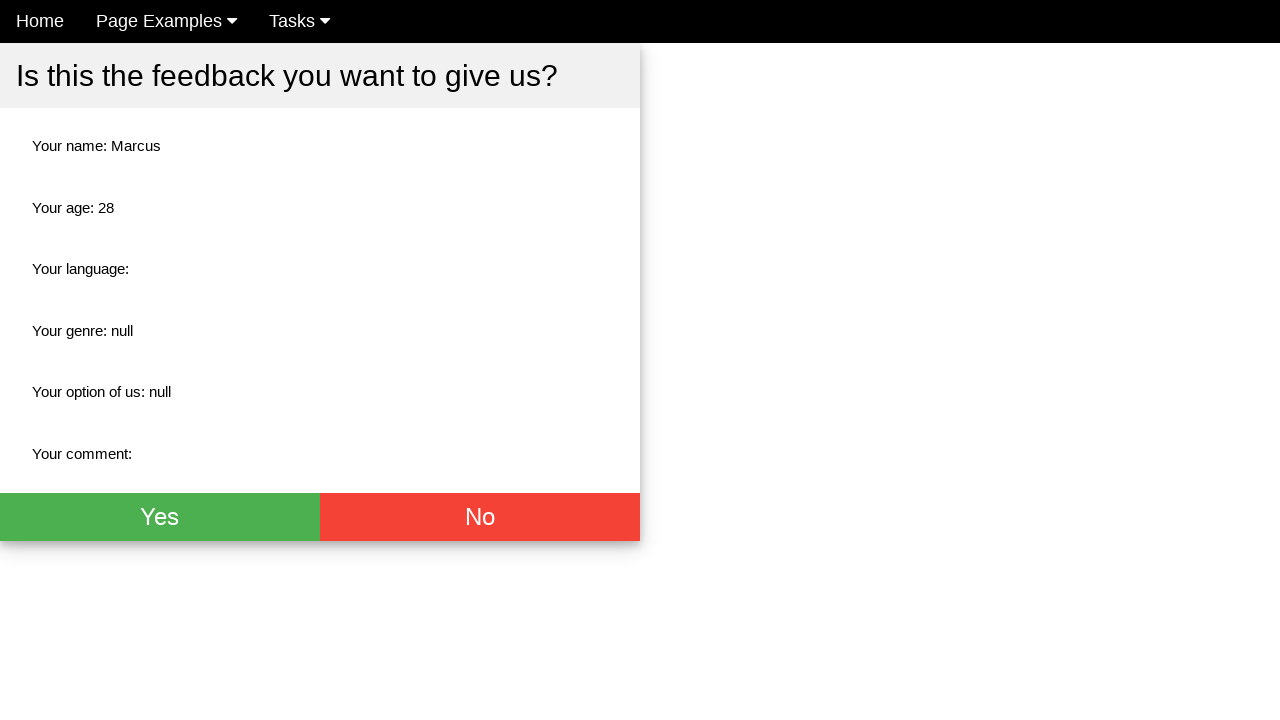

Confirmation dialog loaded with name field visible
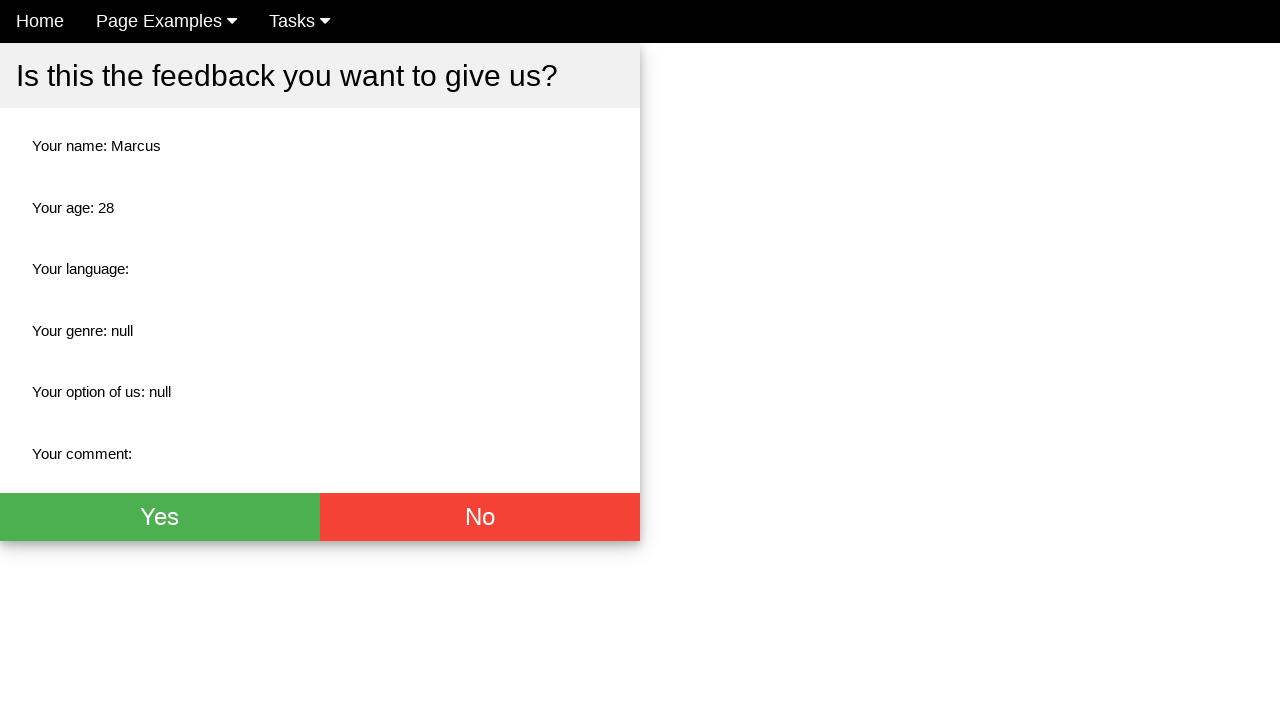

Verified submitted name 'Marcus' is displayed correctly
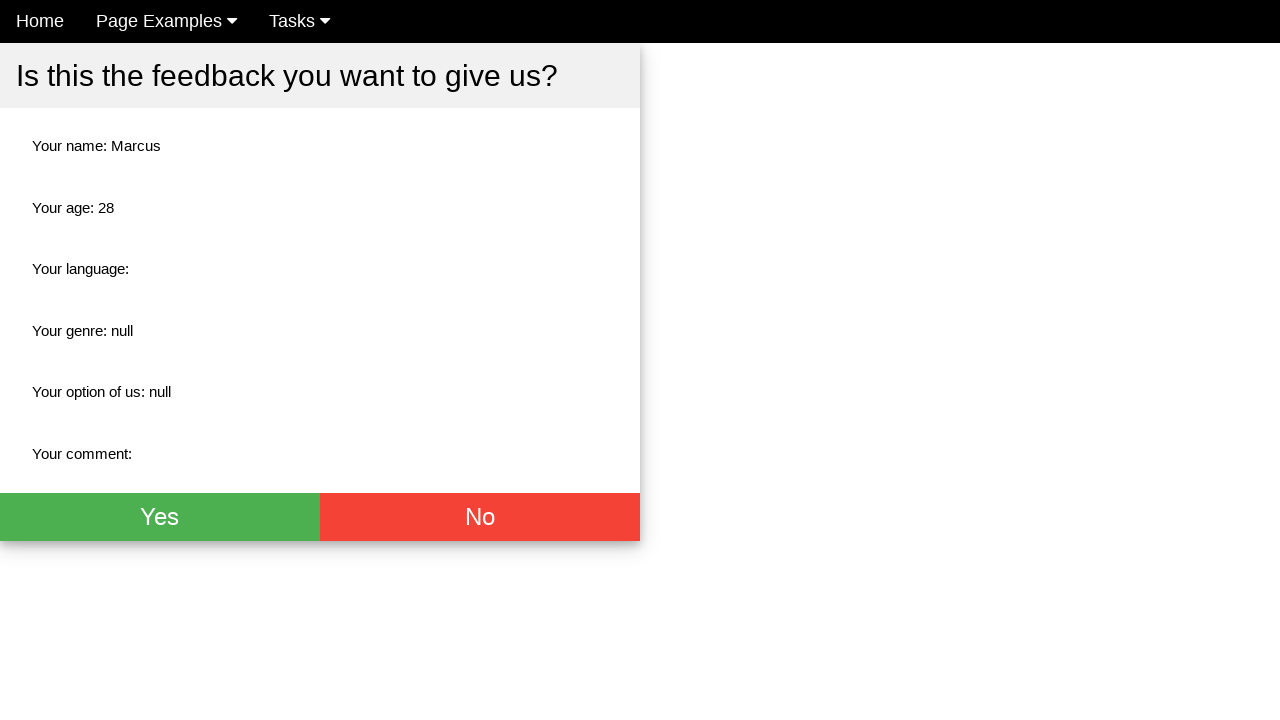

Verified submitted age '28' is displayed correctly
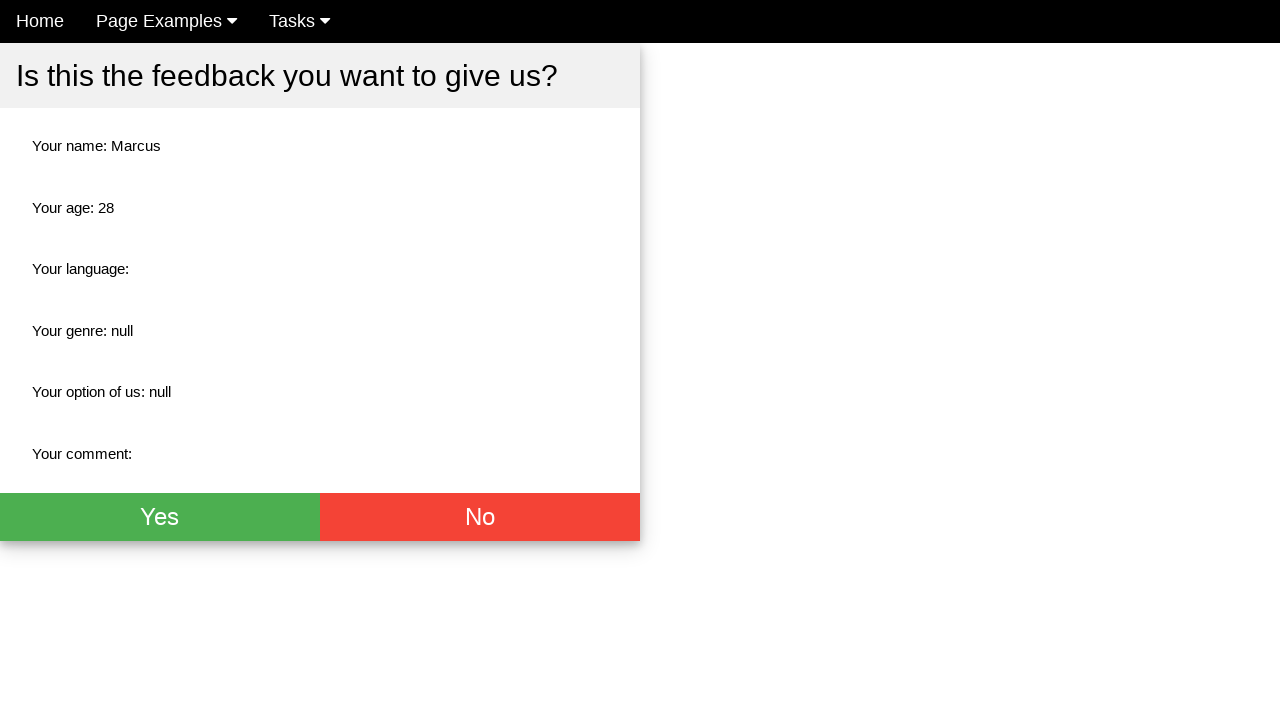

Green Yes button appeared in confirmation dialog
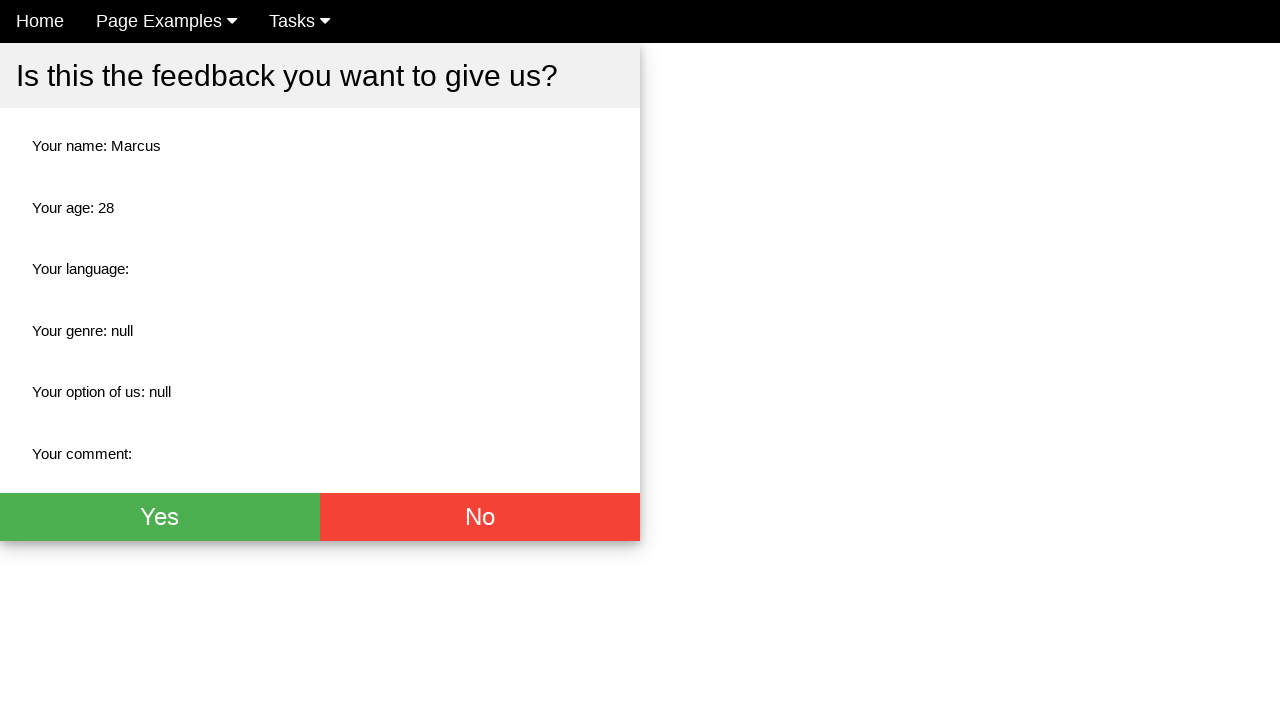

Red No button appeared in confirmation dialog
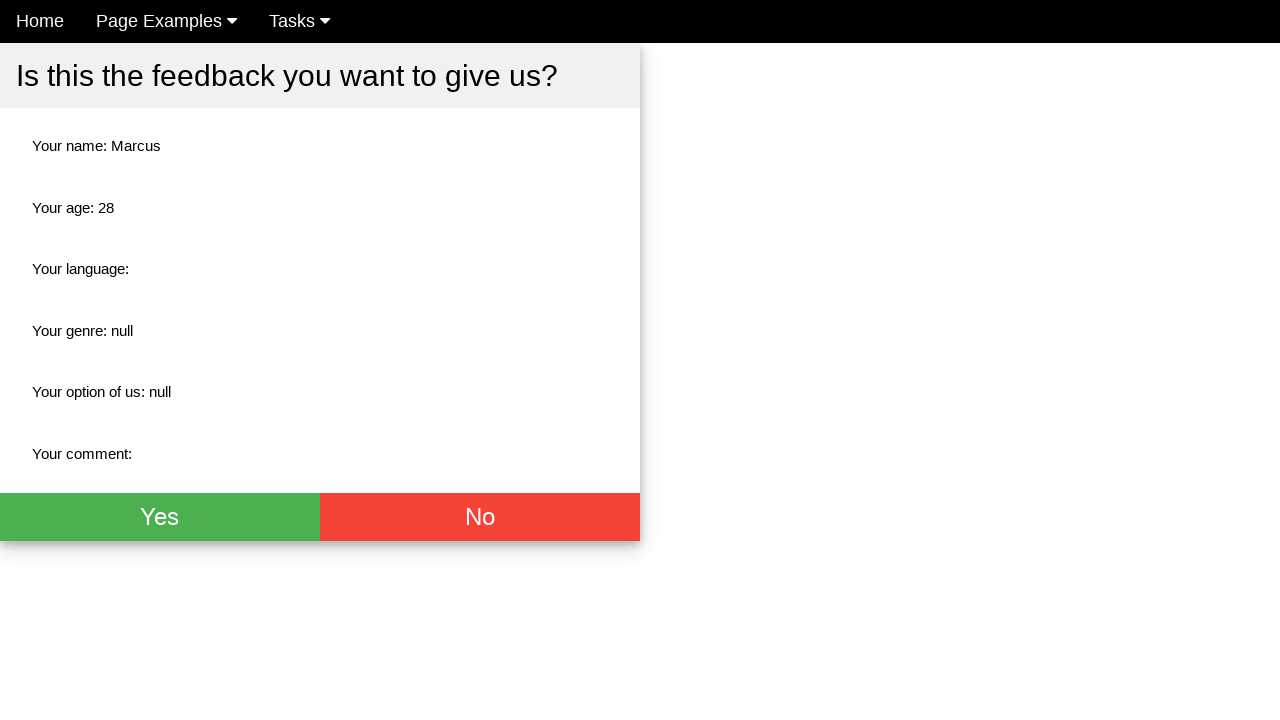

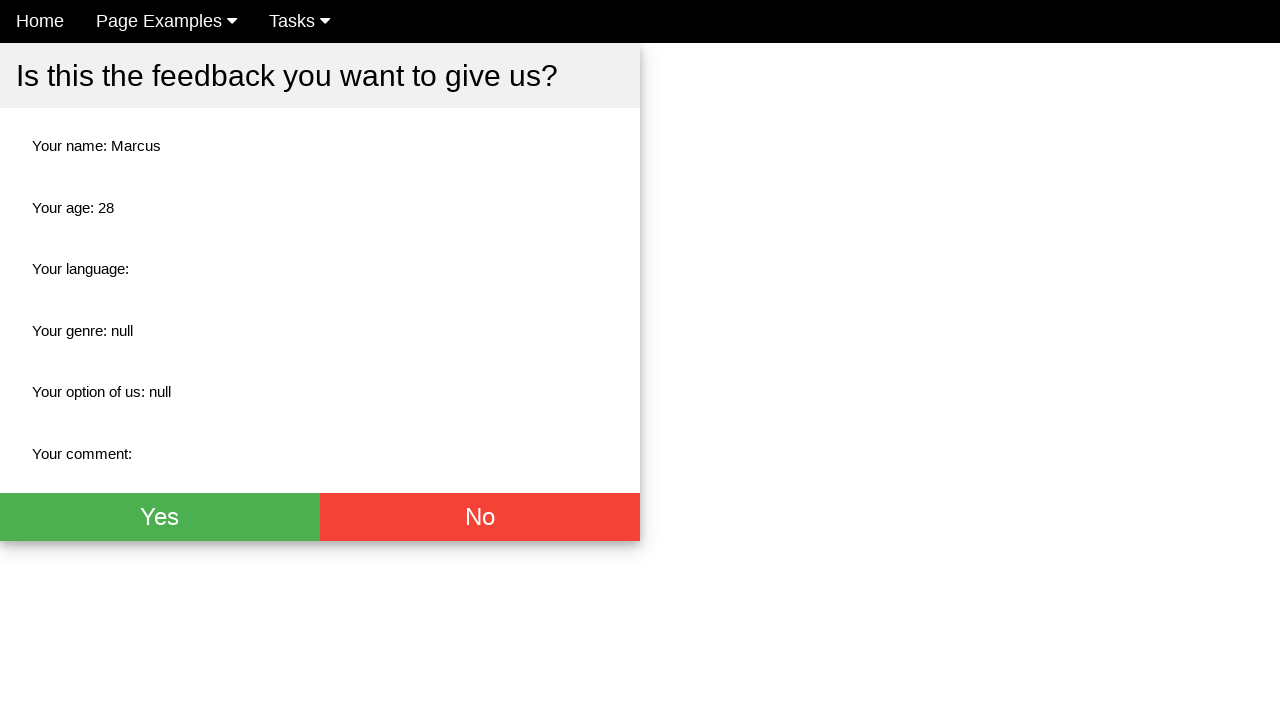